Tests mouse hover functionality by hovering over navigation elements (Tutorials link, About link) and then clicking on a Facebook link on the ToolsQA website.

Starting URL: https://www.toolsqa.com/selenium-webdriver/mouse-hover-action/

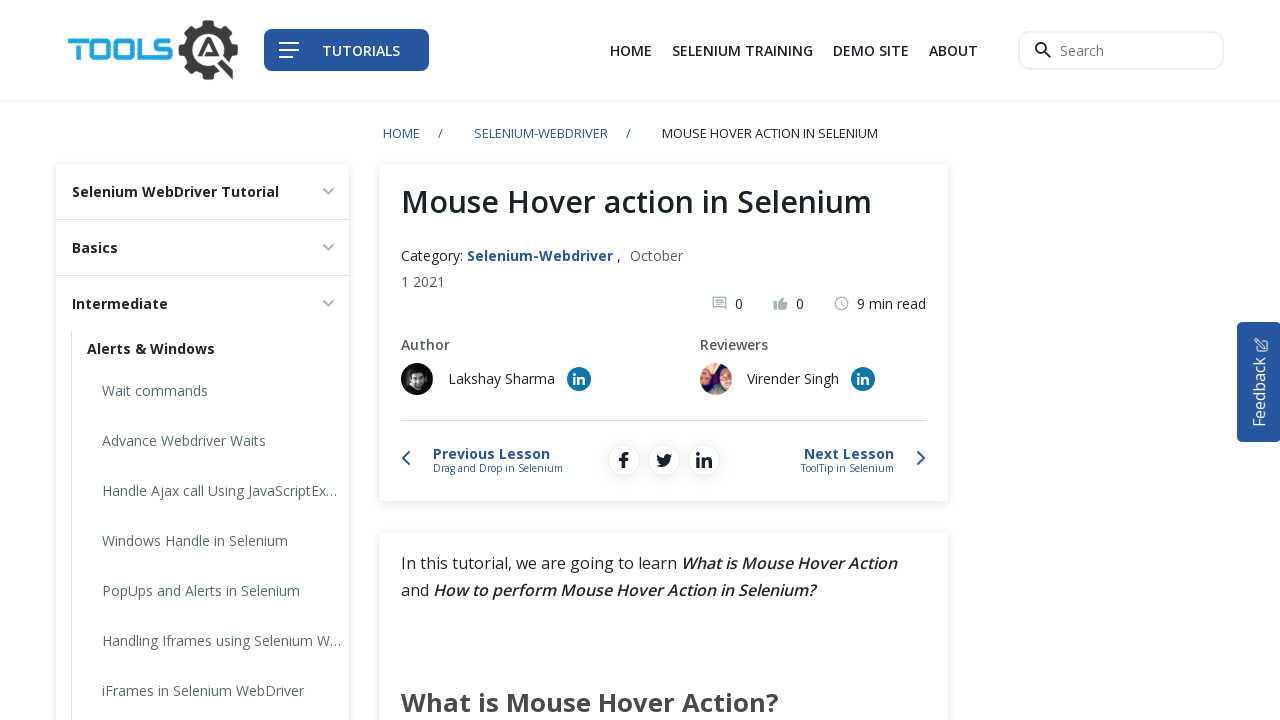

Page loaded with DOM content ready
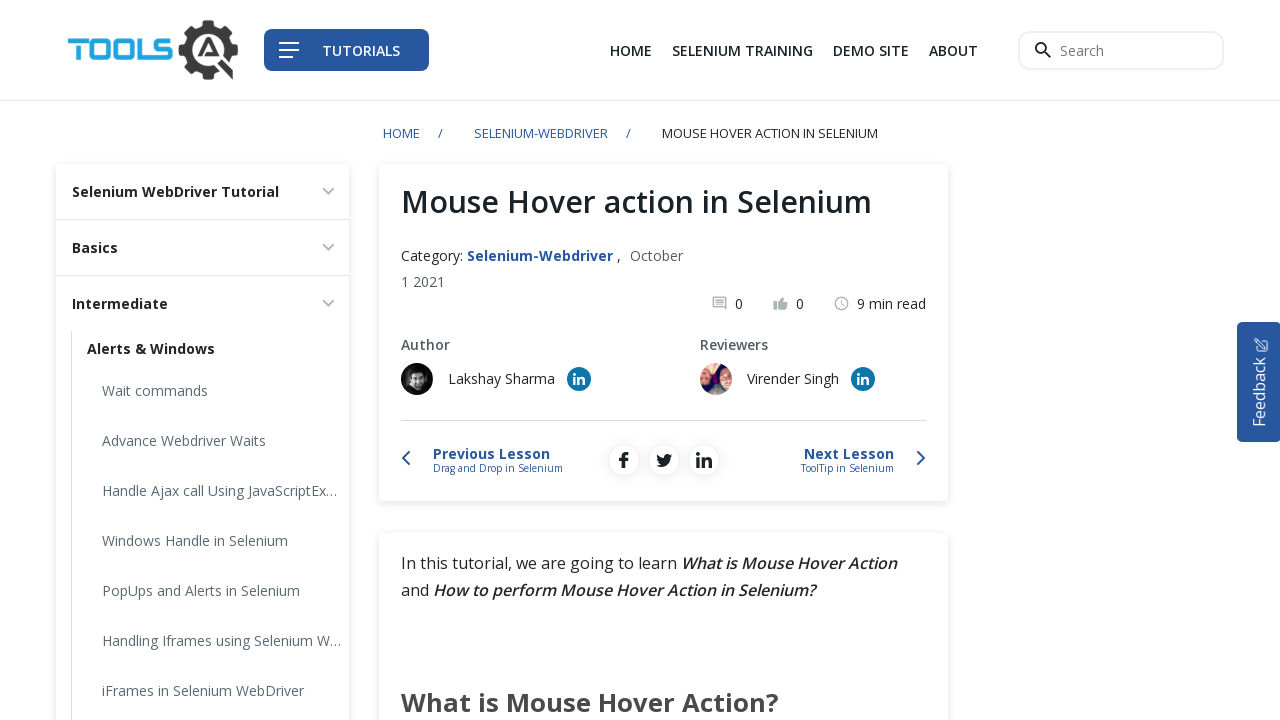

Hovered over Tutorials link in navigation at (245, 360) on xpath=//a[contains(text(),'Tutorials')] >> nth=0
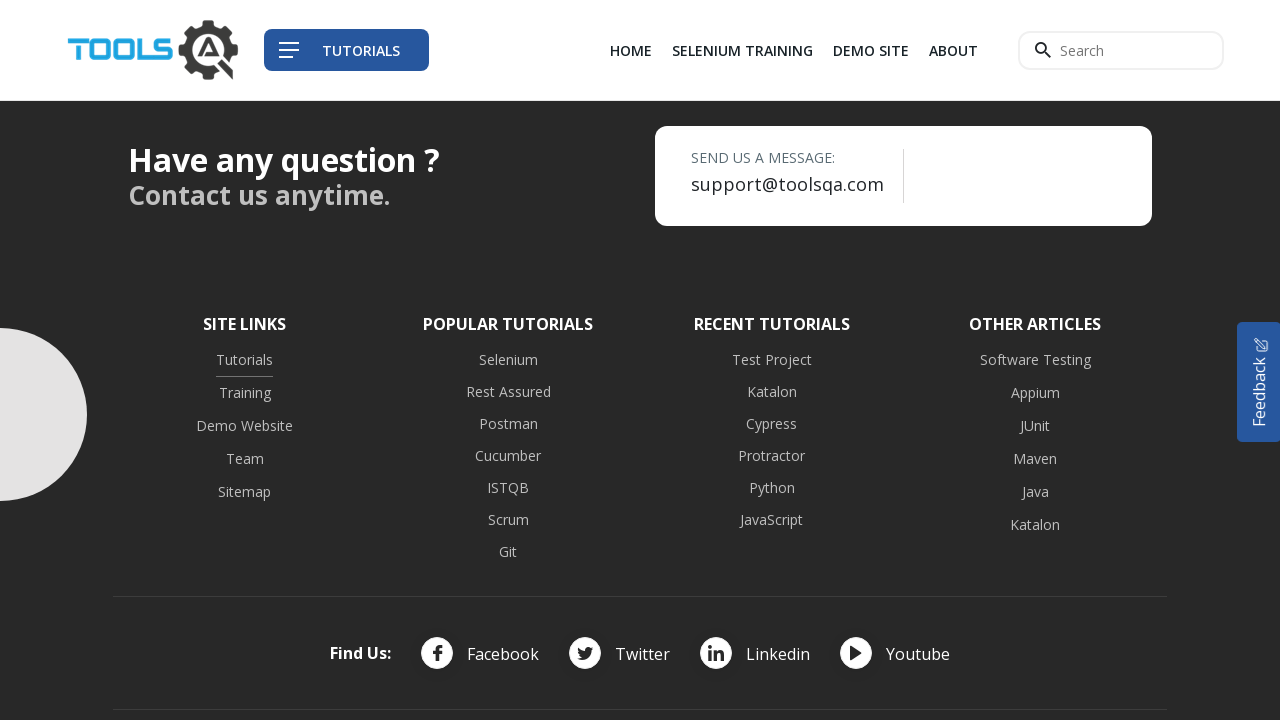

Hovered over About link at (954, 50) on xpath=//a[contains(text(),'About')] >> nth=0
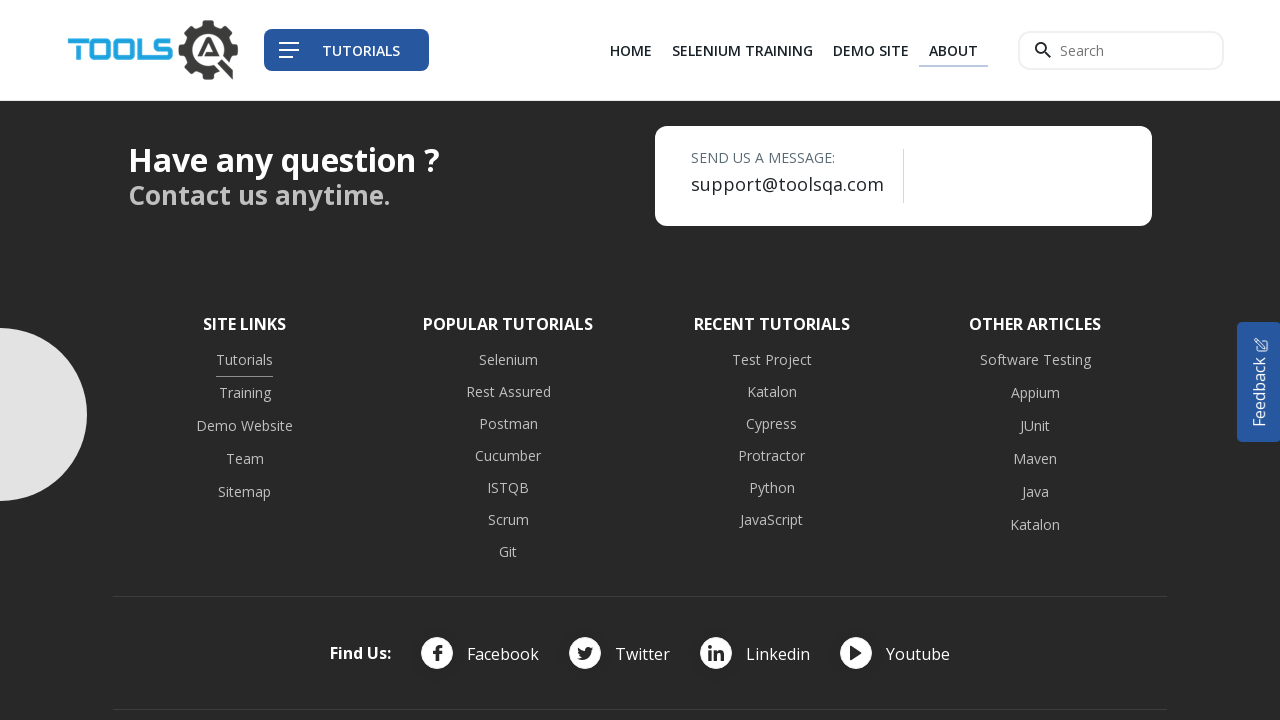

Clicked on Facebook link at (480, 653) on xpath=//a[contains(@href,'facebook')] >> nth=0
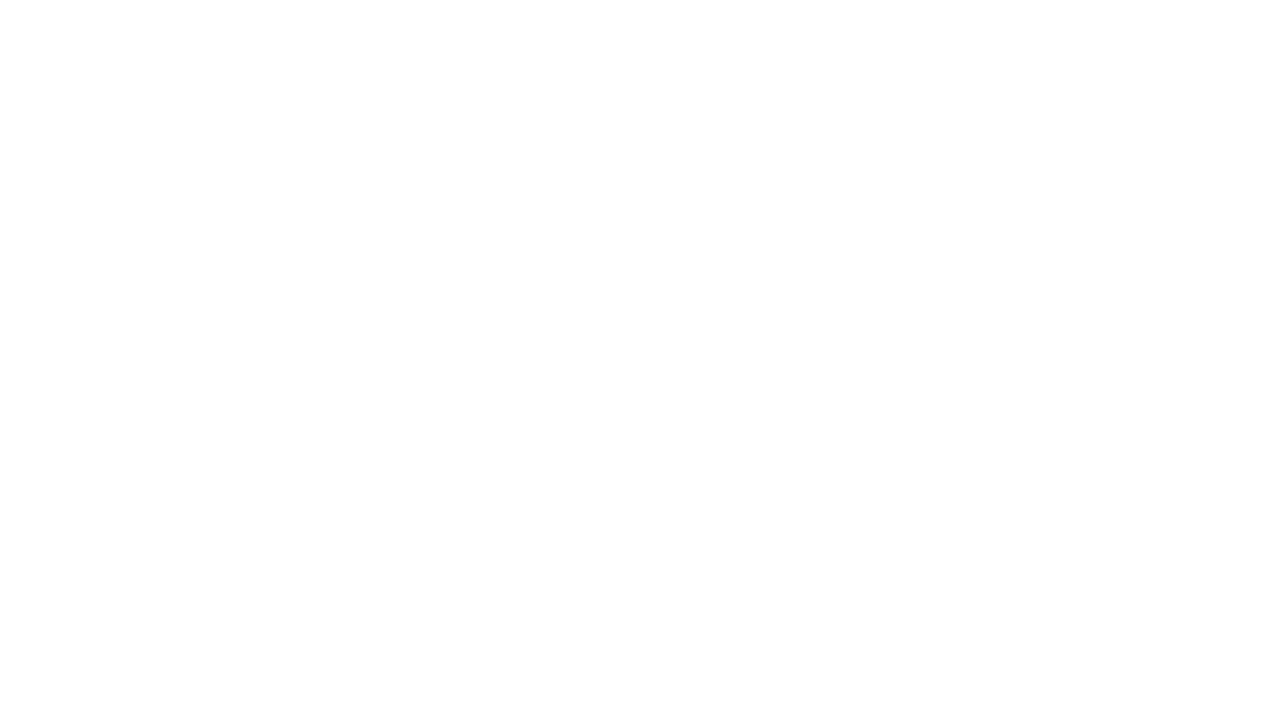

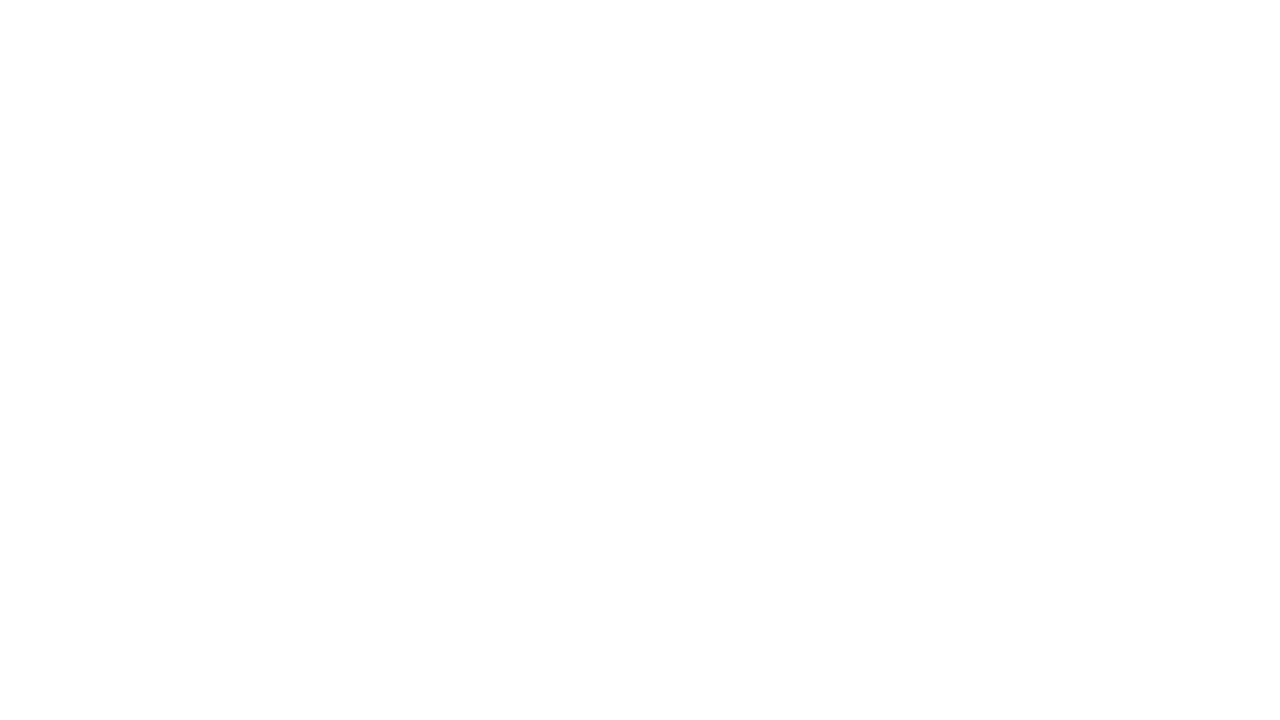